Tests file upload functionality by selecting a file, clicking the upload button, and verifying the success message is displayed.

Starting URL: https://the-internet.herokuapp.com/upload

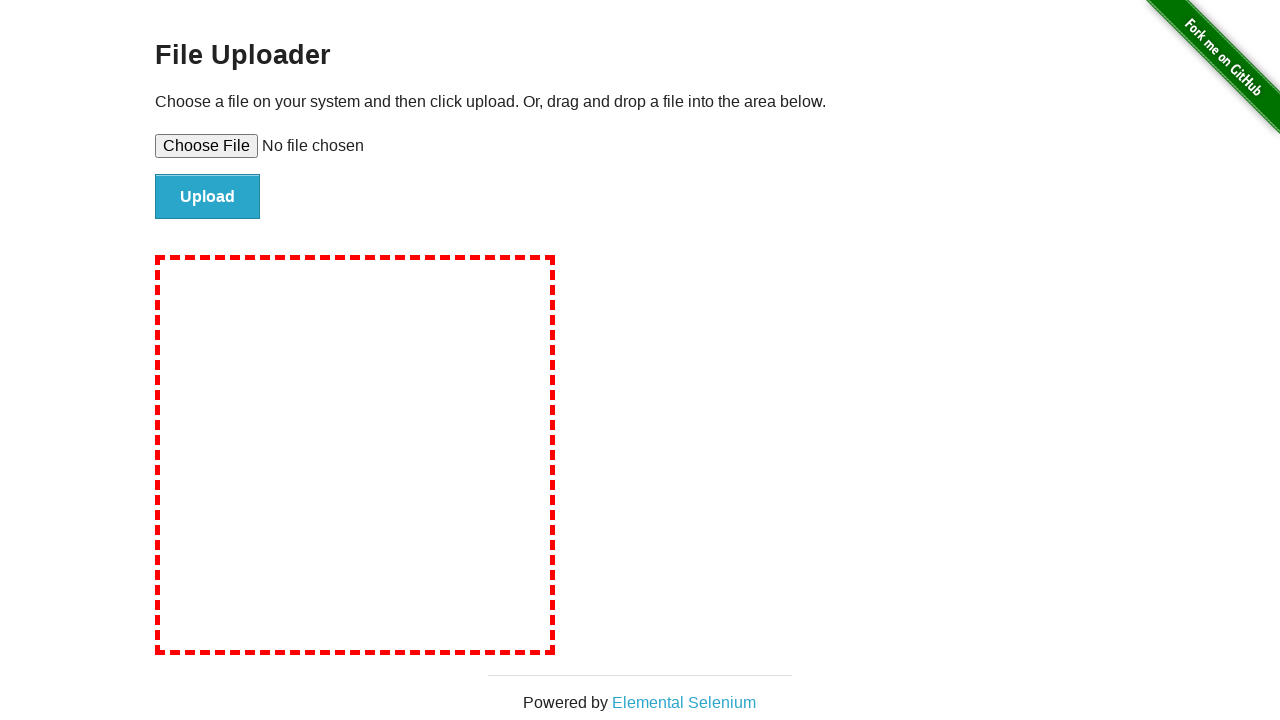

Created temporary test file for upload
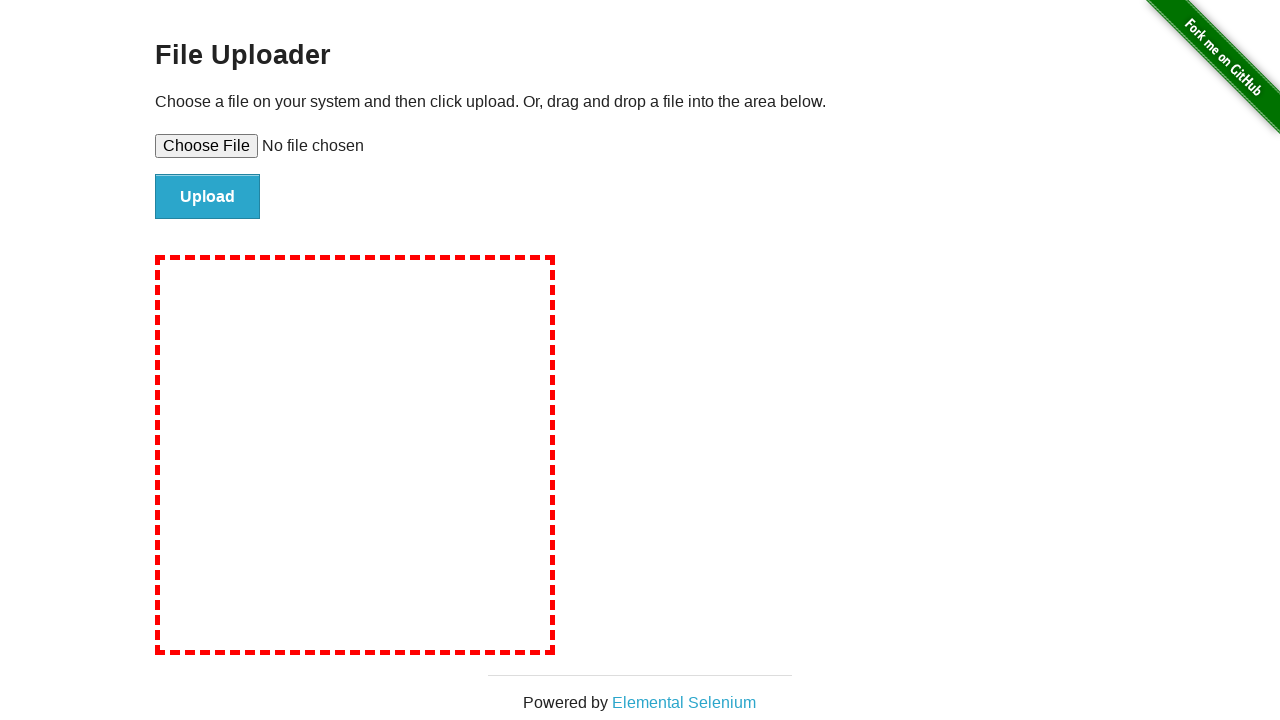

Selected file for upload using file input element
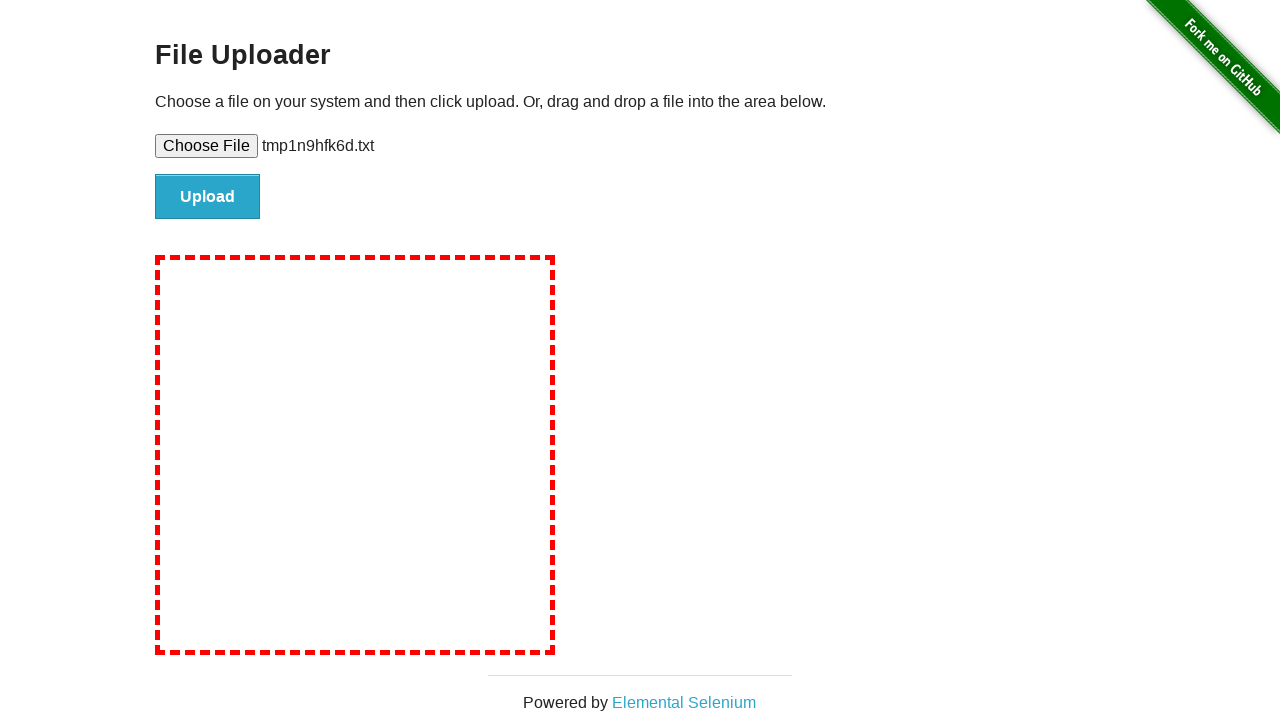

Clicked the upload button to submit file at (208, 197) on #file-submit
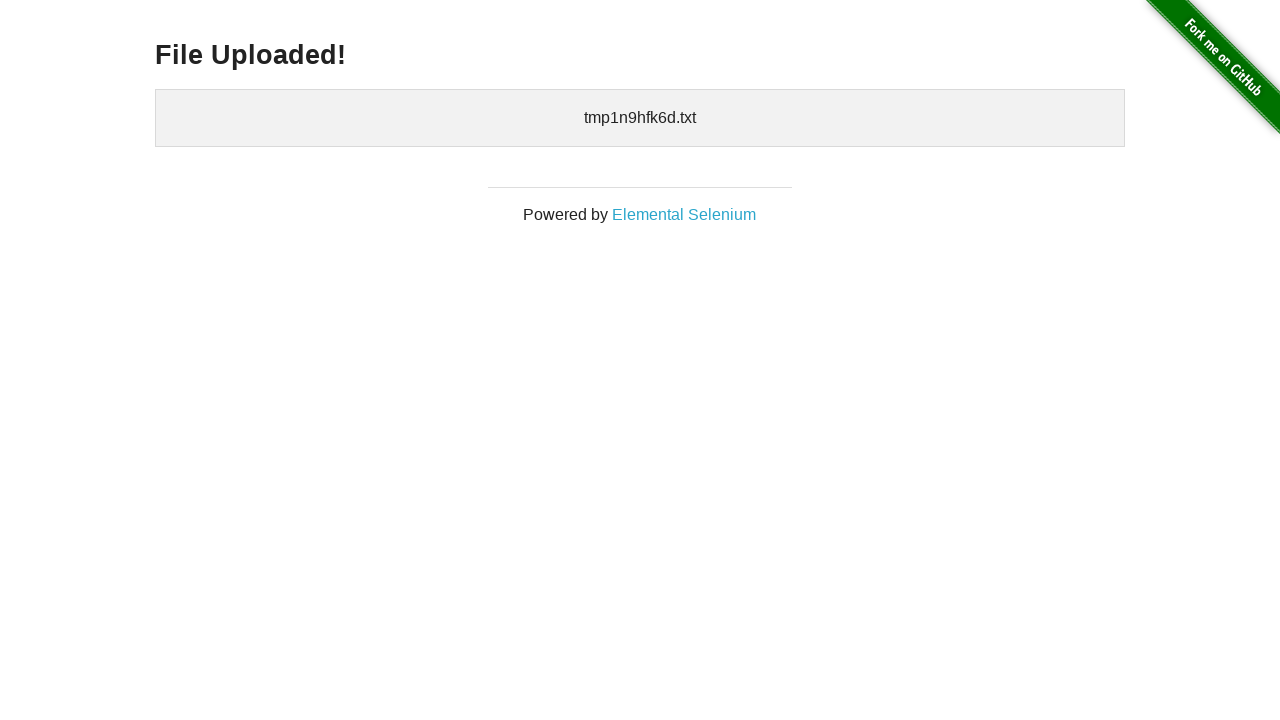

Upload success message appeared
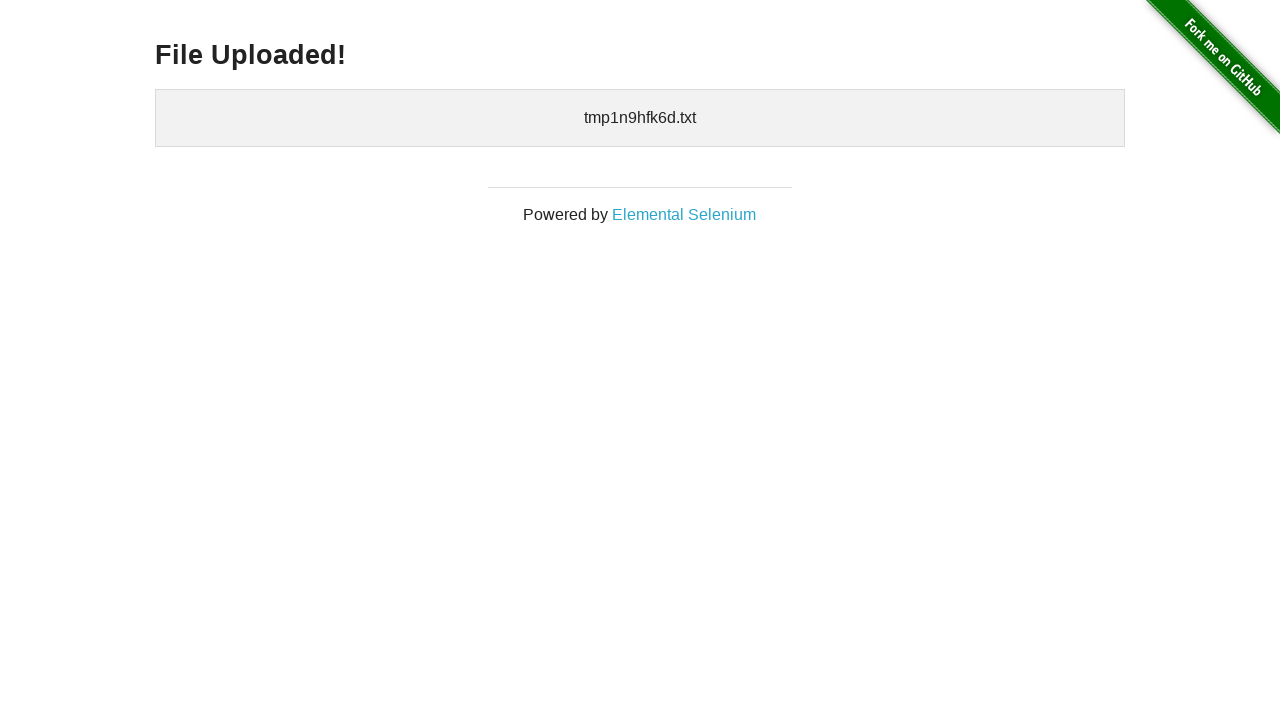

Verified success message displays 'File Uploaded!'
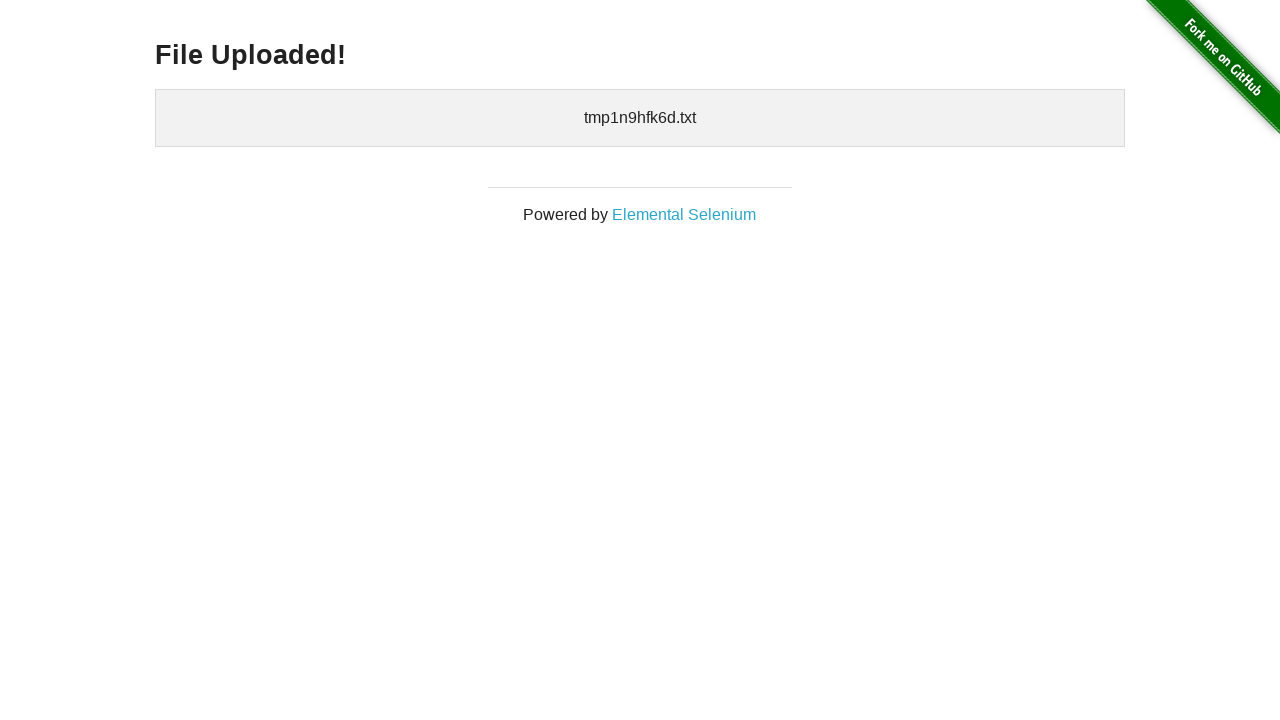

Cleaned up temporary test file
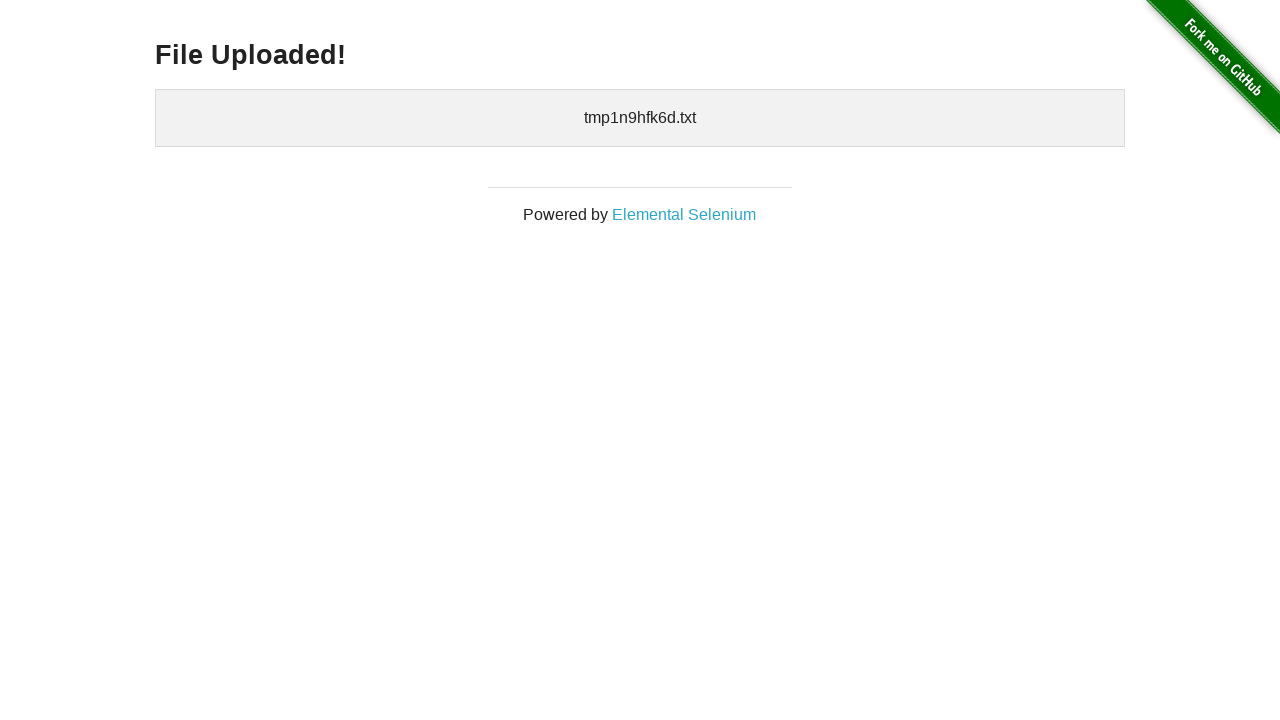

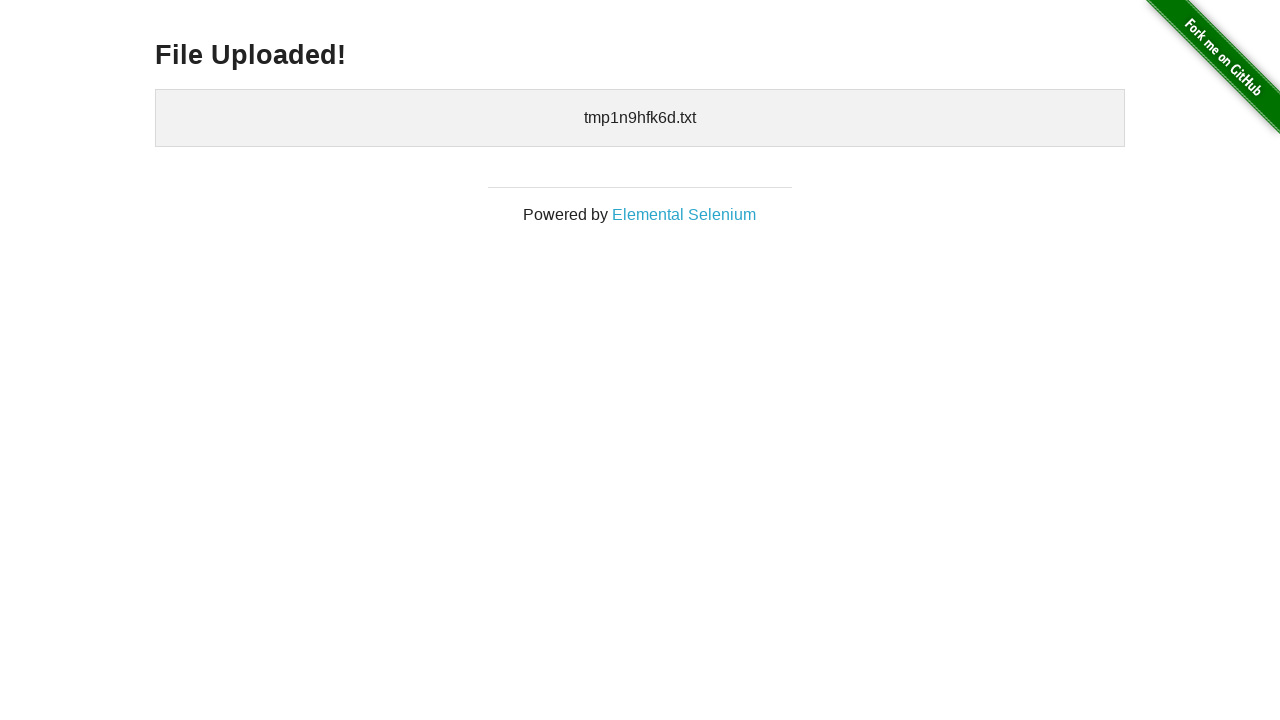